Tests checkbox functionality by clicking to select a checkbox, verifying it's selected, then clicking again to deselect and verifying it's deselected

Starting URL: https://rahulshettyacademy.com/AutomationPractice/

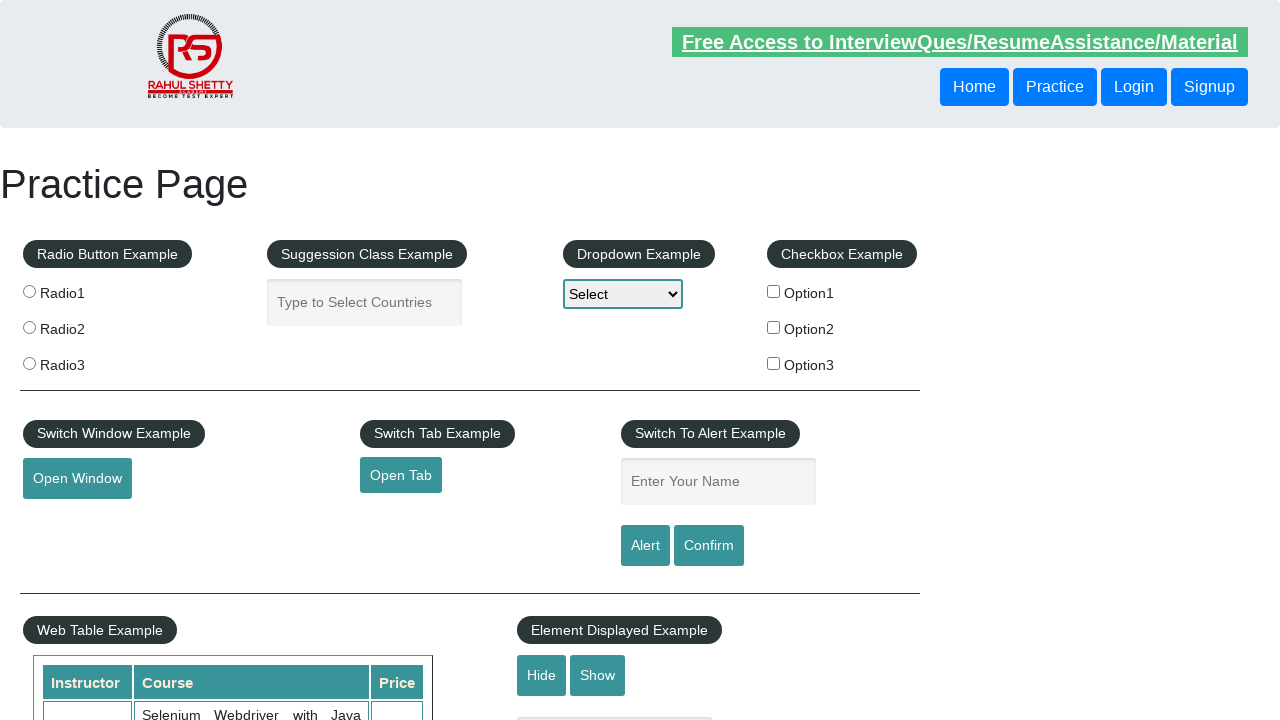

Clicked checkbox #checkBoxOption1 to select it at (774, 291) on #checkBoxOption1
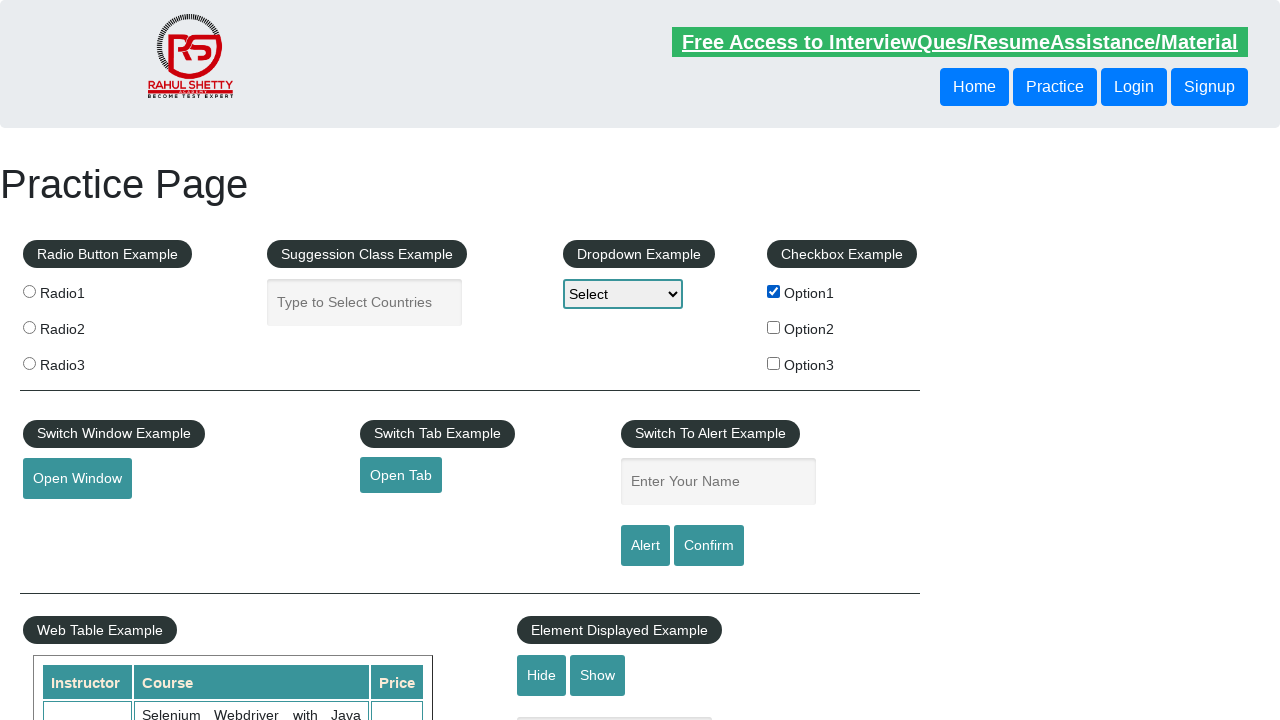

Verified checkbox is selected
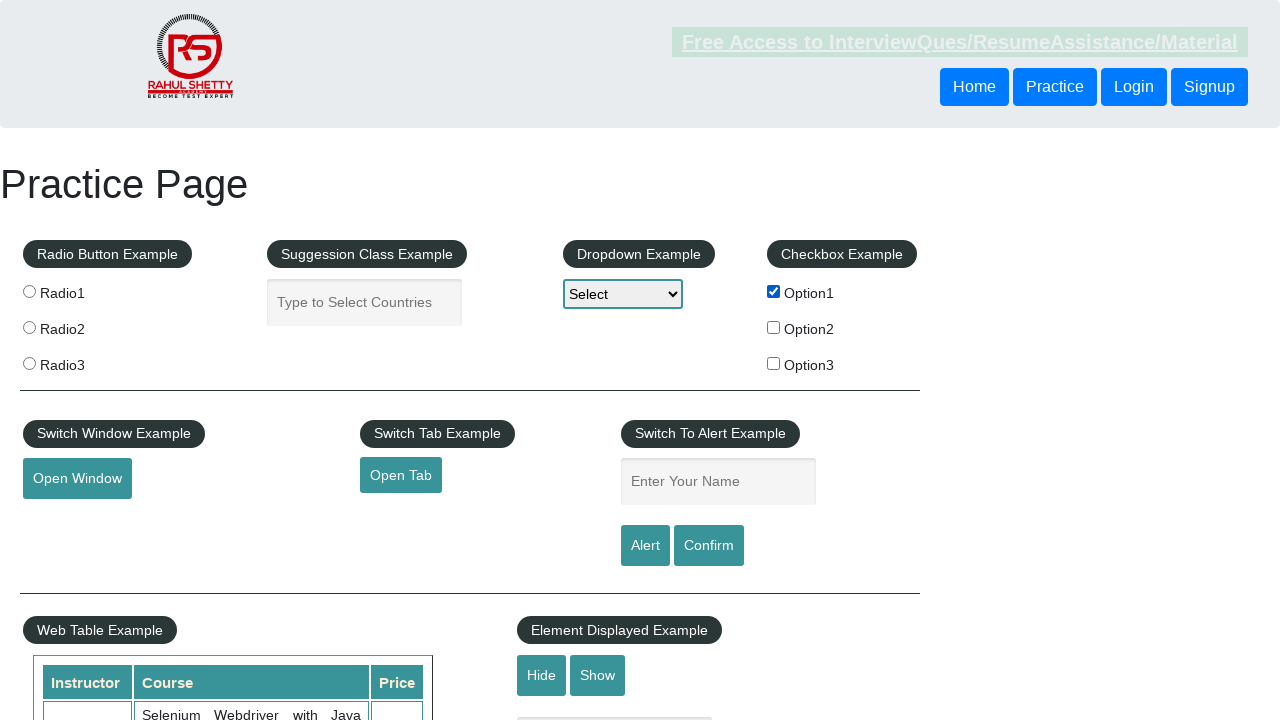

Clicked checkbox #checkBoxOption1 again to deselect it at (774, 291) on #checkBoxOption1
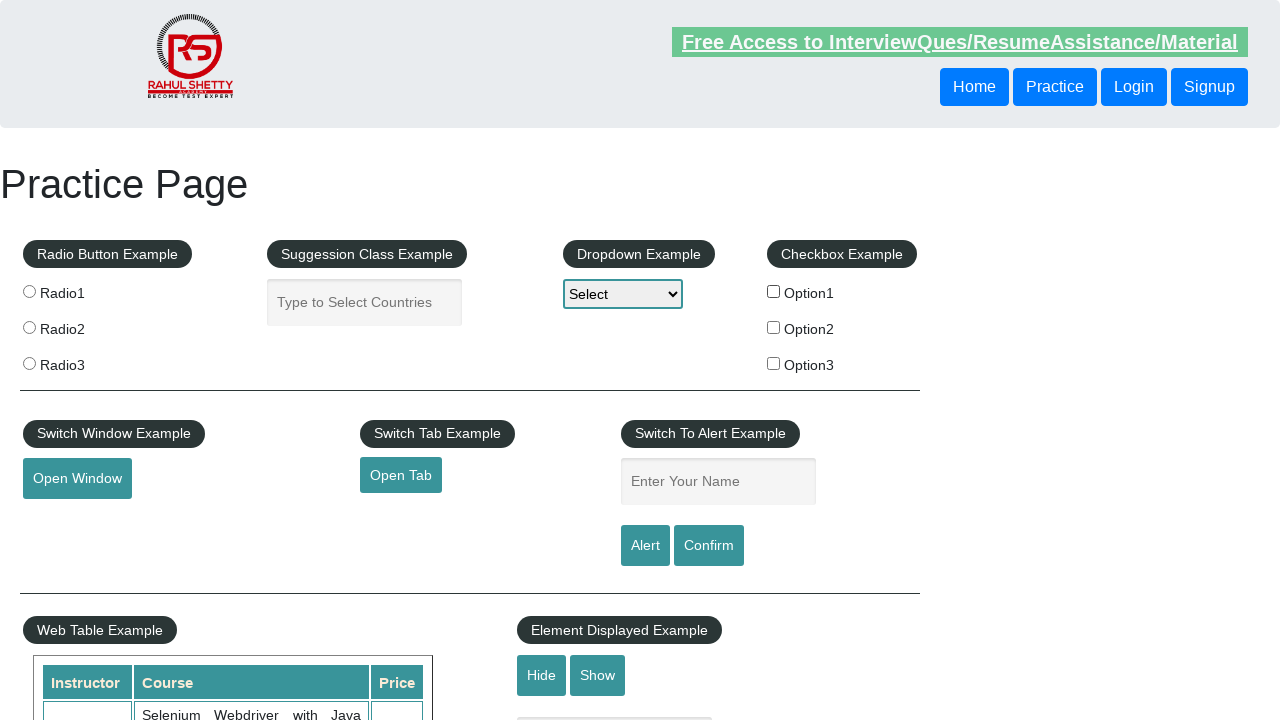

Verified checkbox is deselected
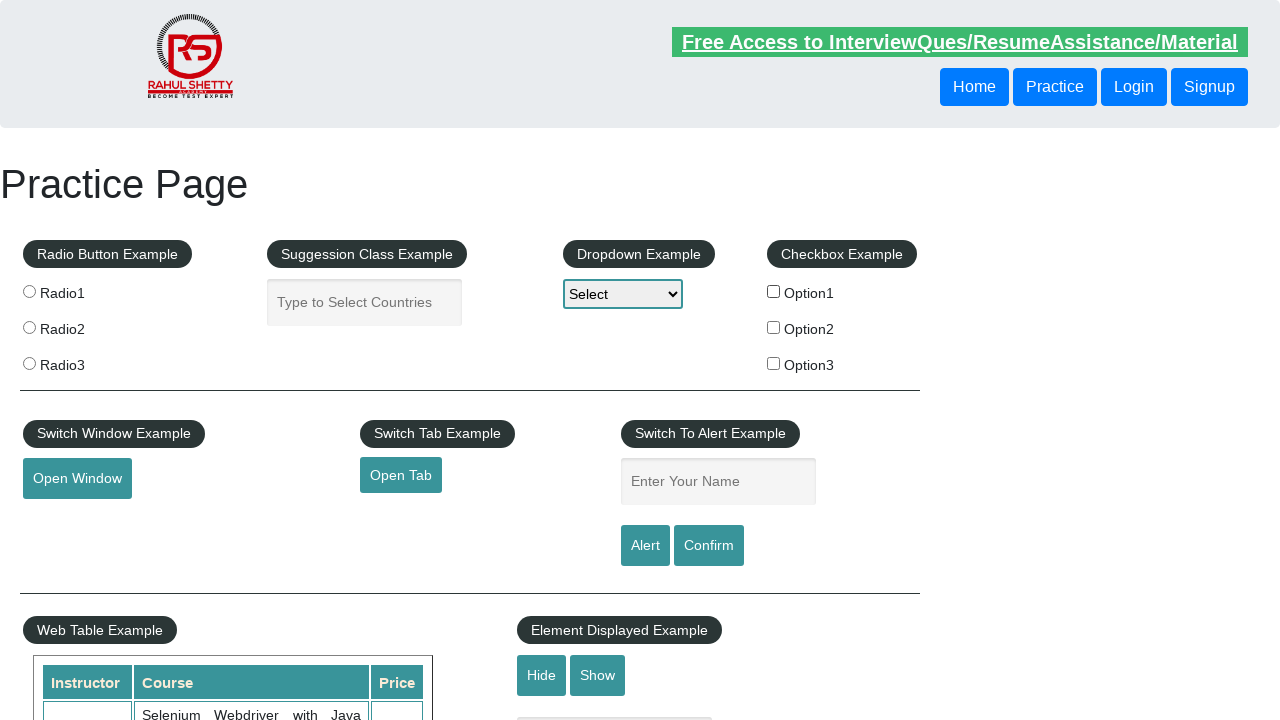

Counted total checkboxes on page: 3
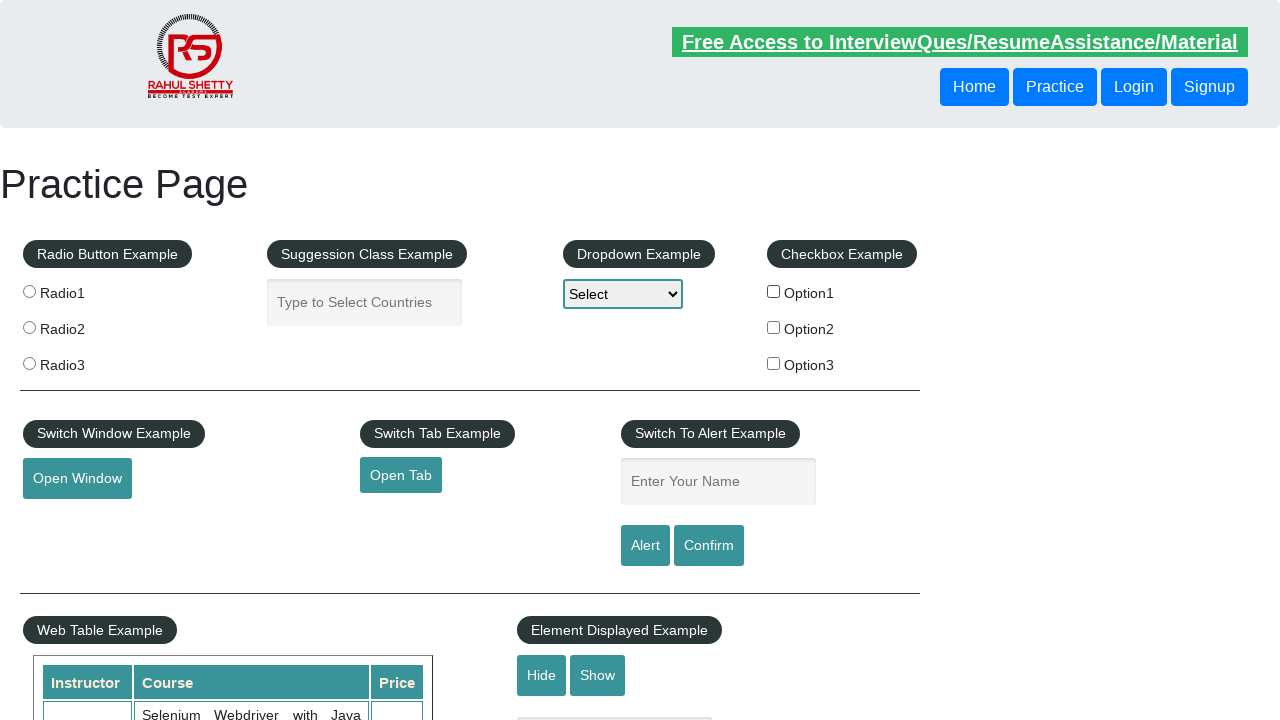

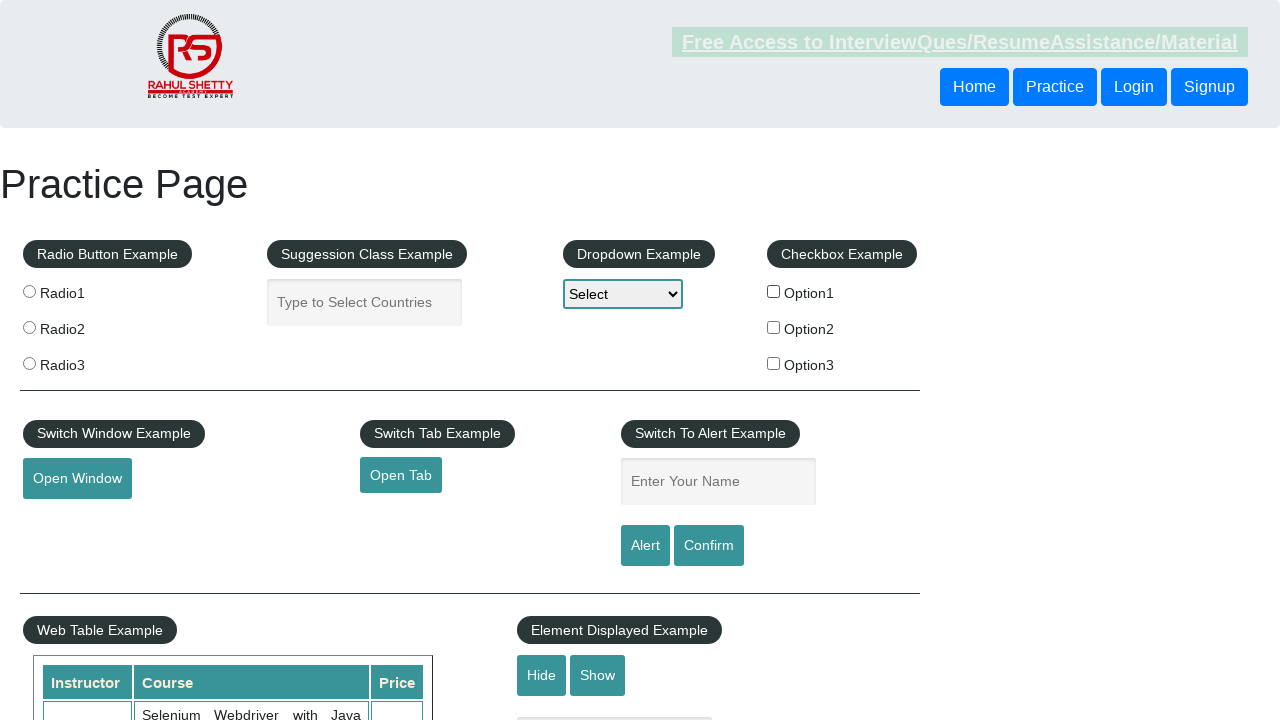